Tests clicking the green loading button using explicit wait approach to verify loading state transitions

Starting URL: https://kristinek.github.io/site/examples/loading_color

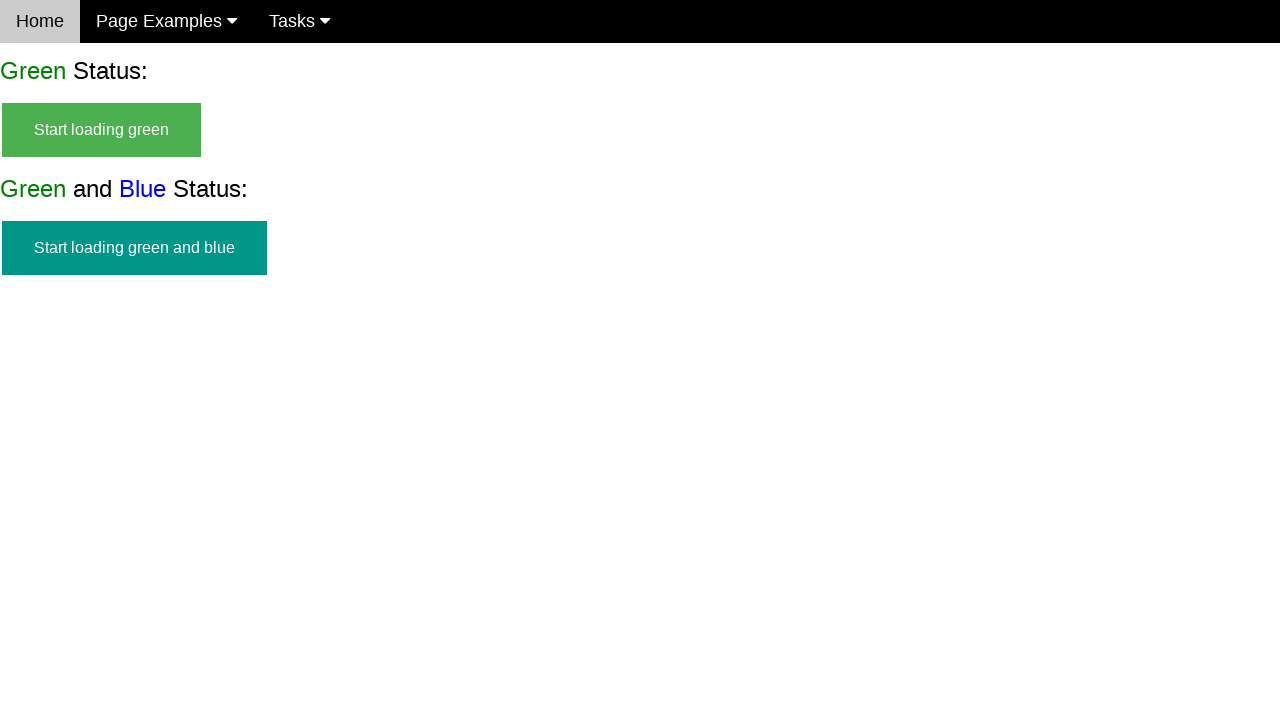

Clicked green loading button at (102, 130) on #start_green
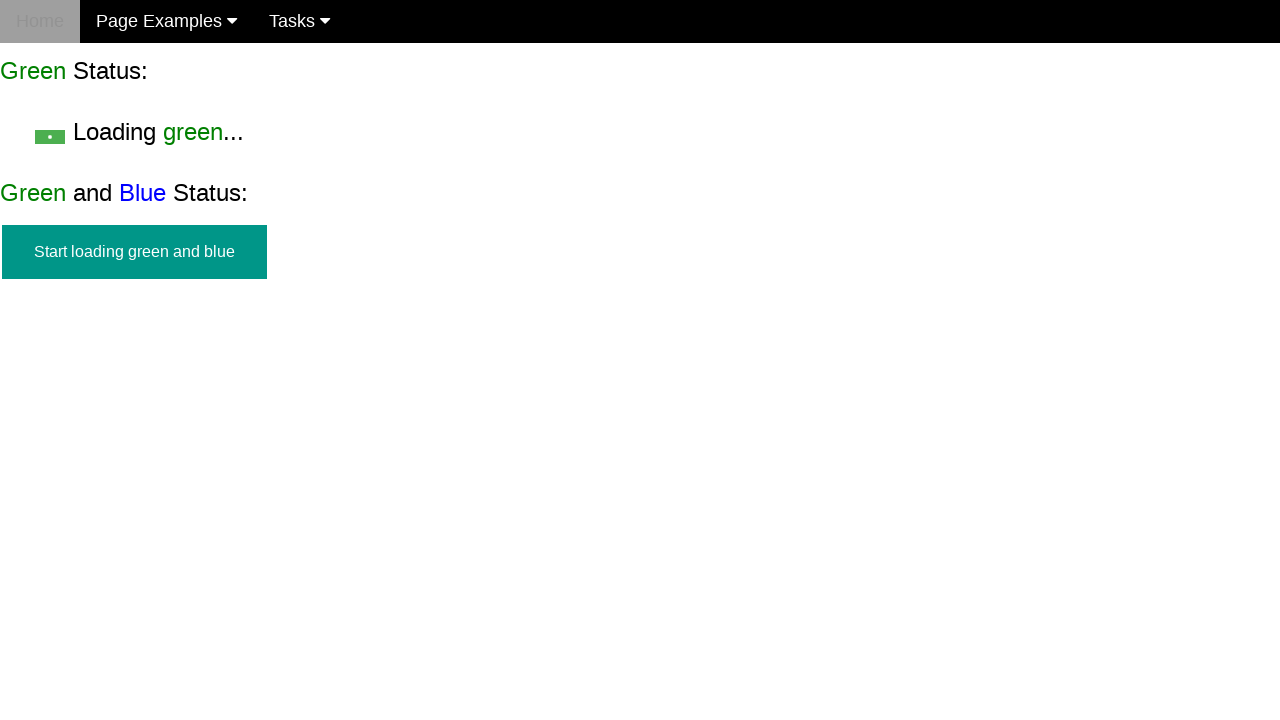

Green button hidden as loading started
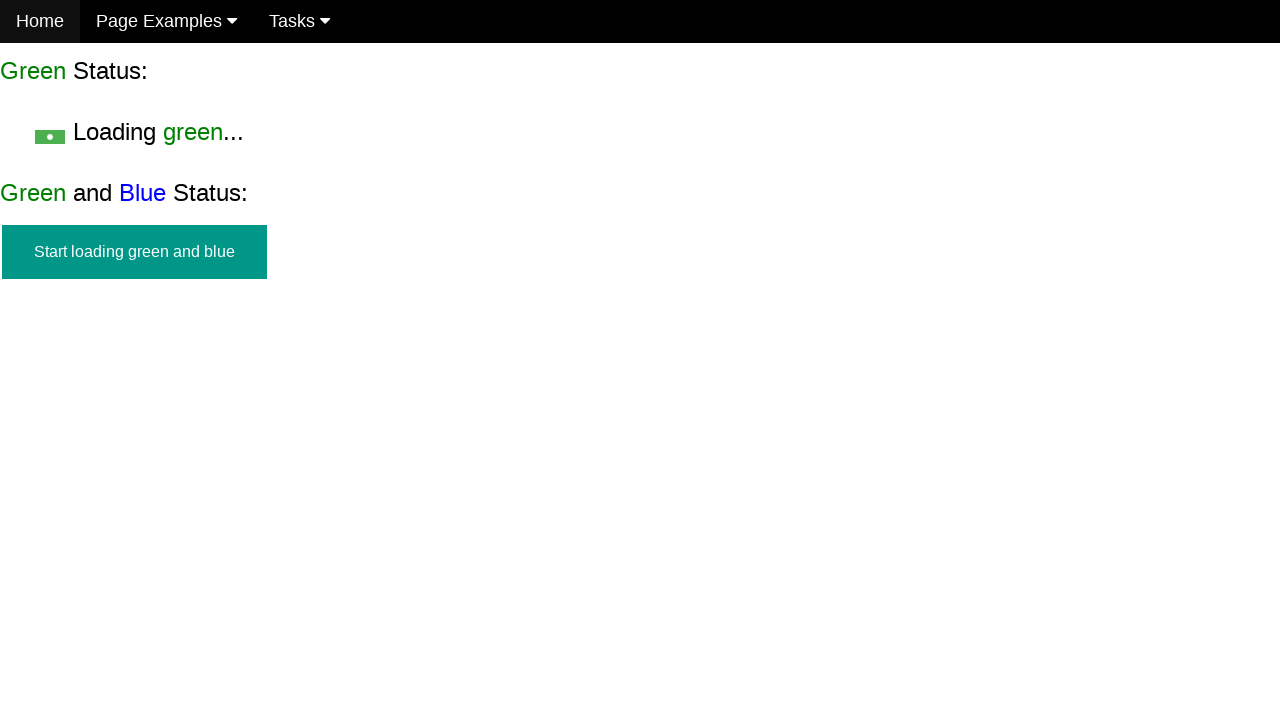

Loading green... text appeared
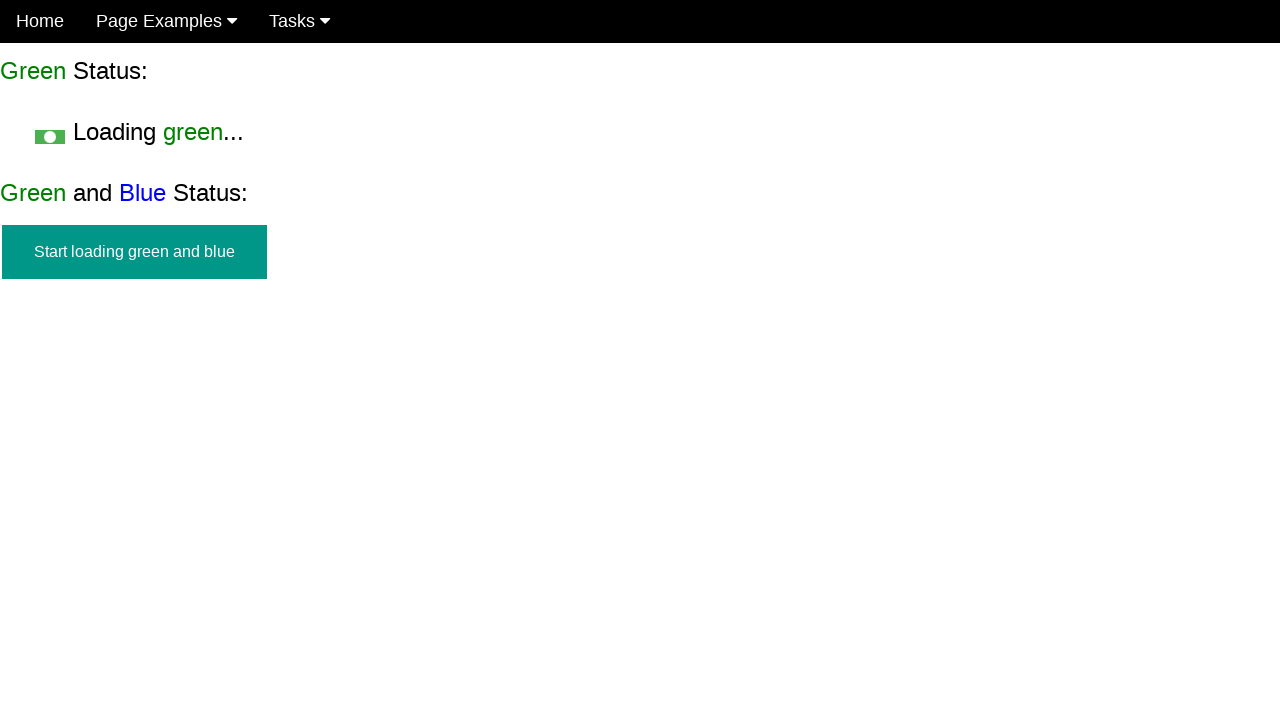

Loading green... text disappeared
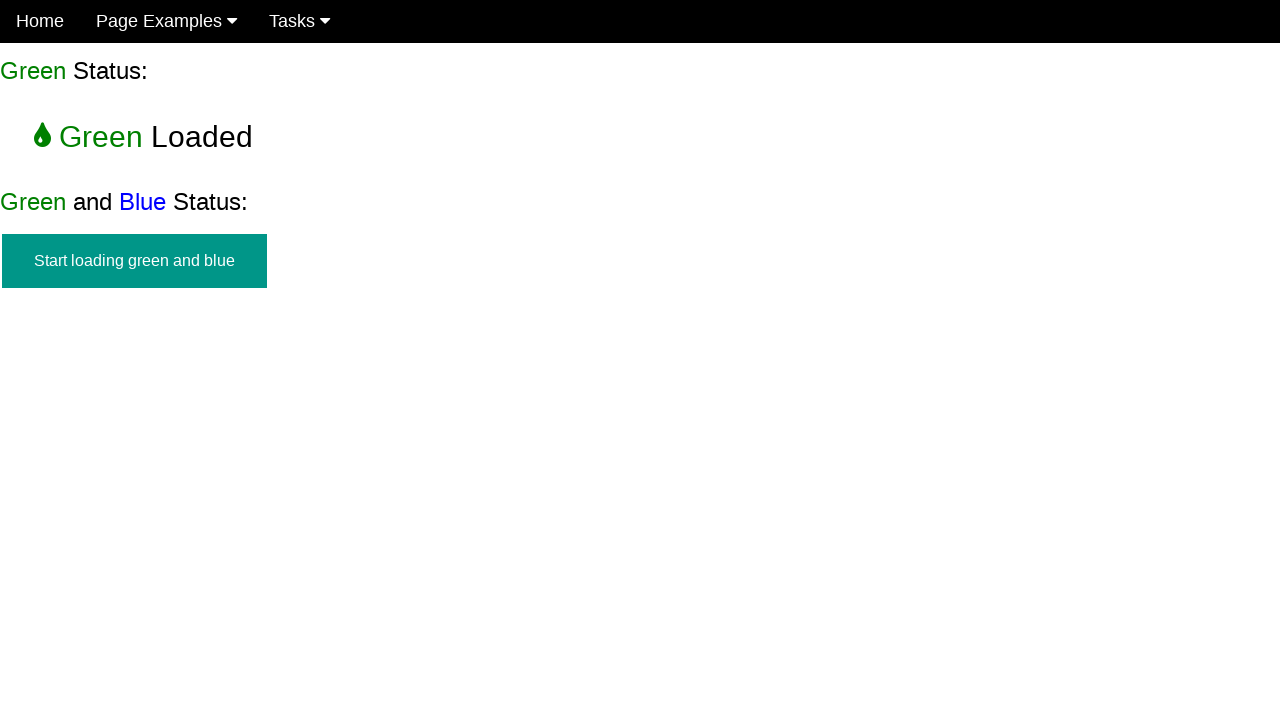

Green Loaded success message appeared
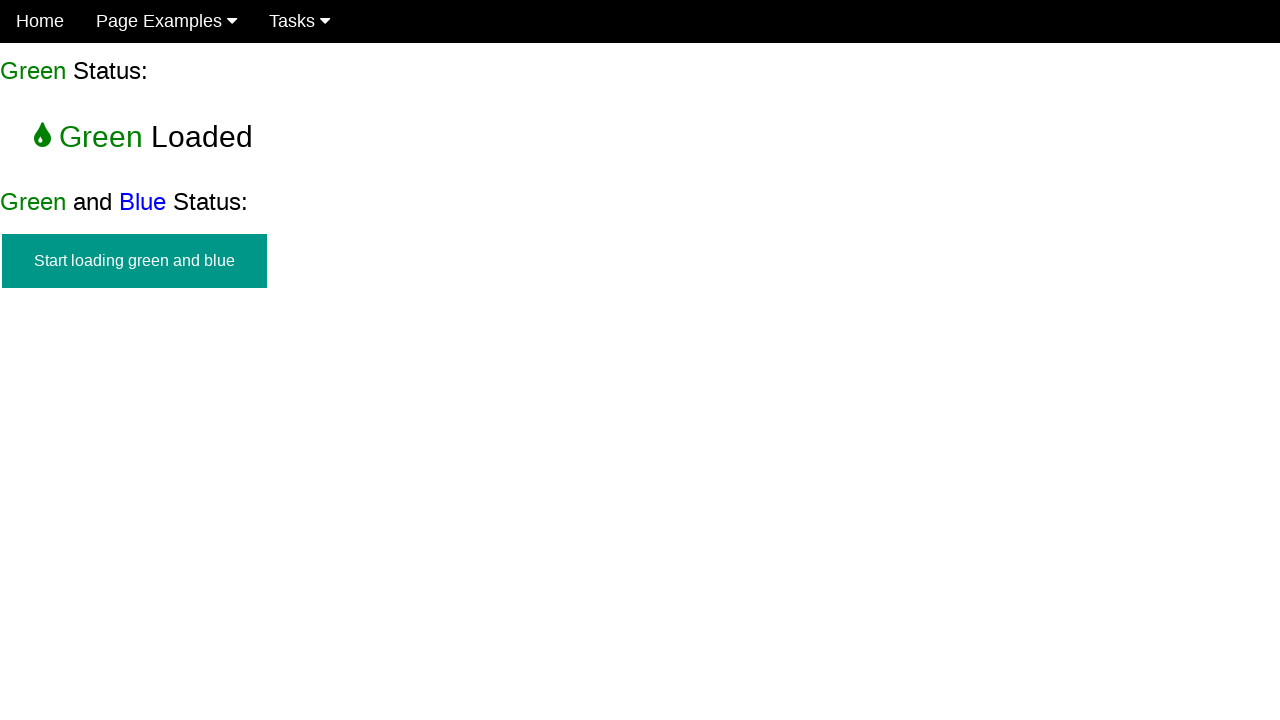

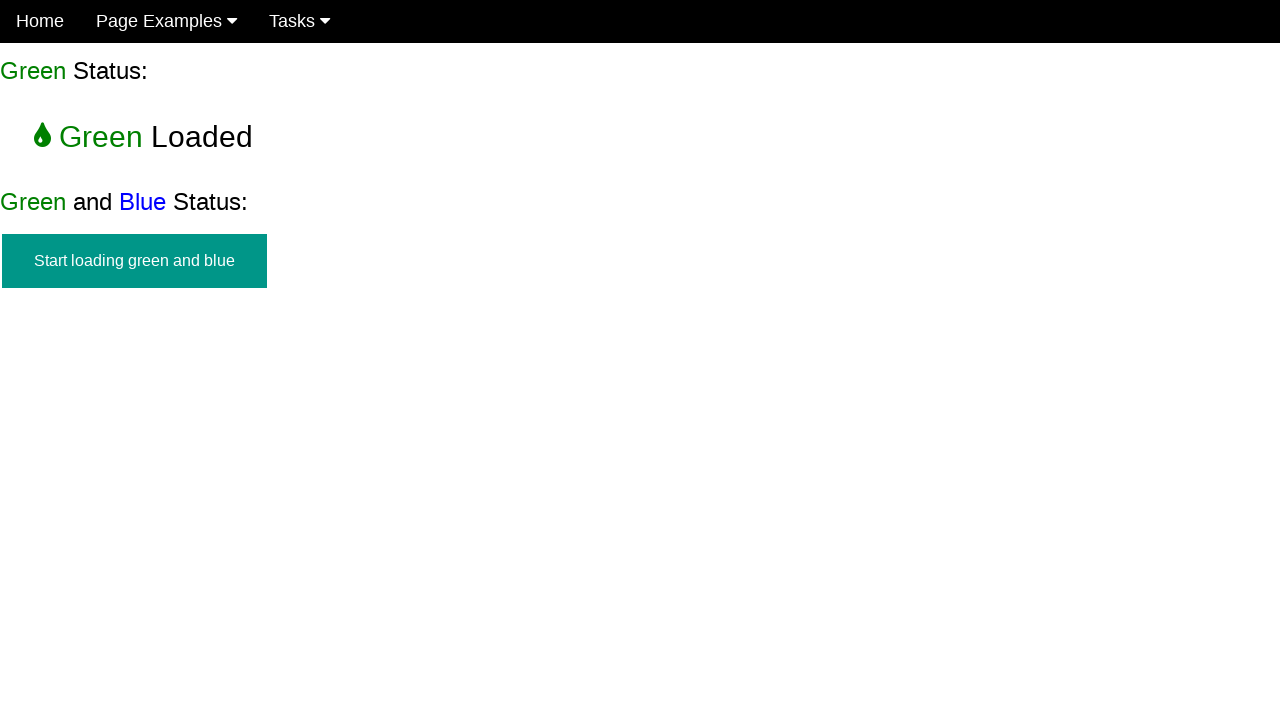